Tests window handling by clicking a link that opens a new window, switching to the new window, verifying the title, then closing it and switching back to the original window.

Starting URL: https://the-internet.herokuapp.com/windows

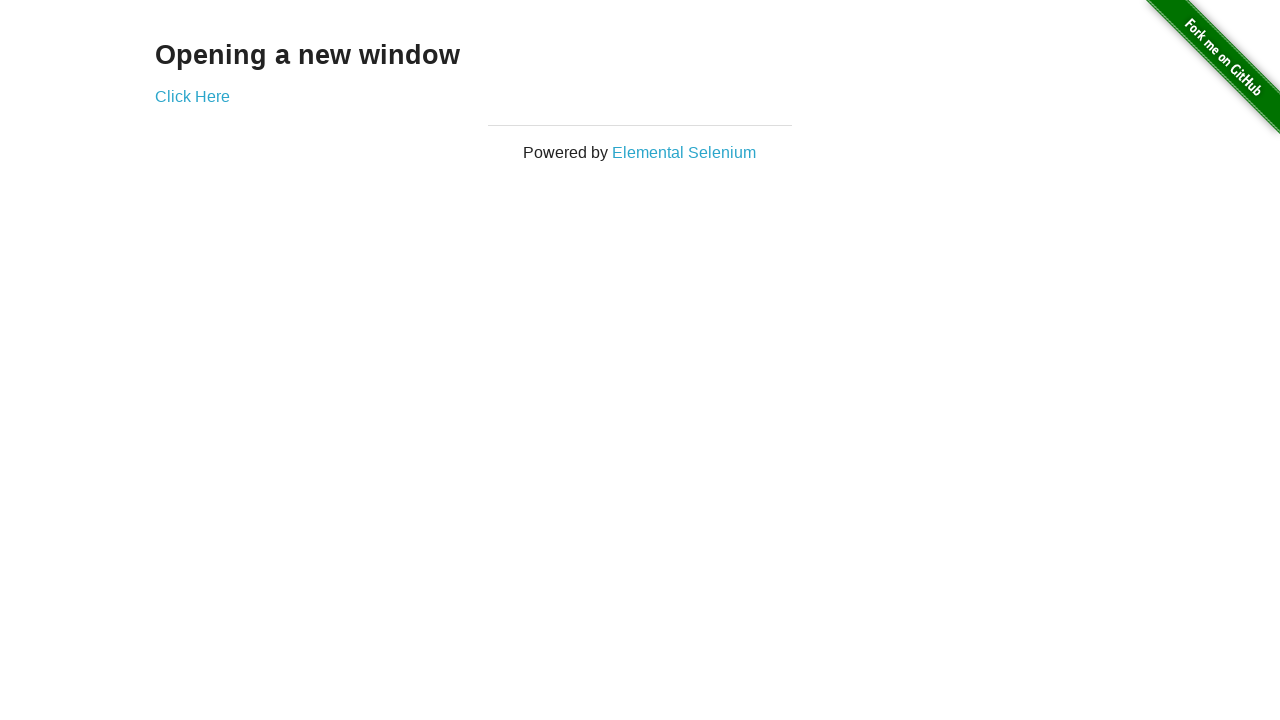

Clicked 'Click Here' link to open new window at (192, 96) on xpath=//a[normalize-space()='Click Here']
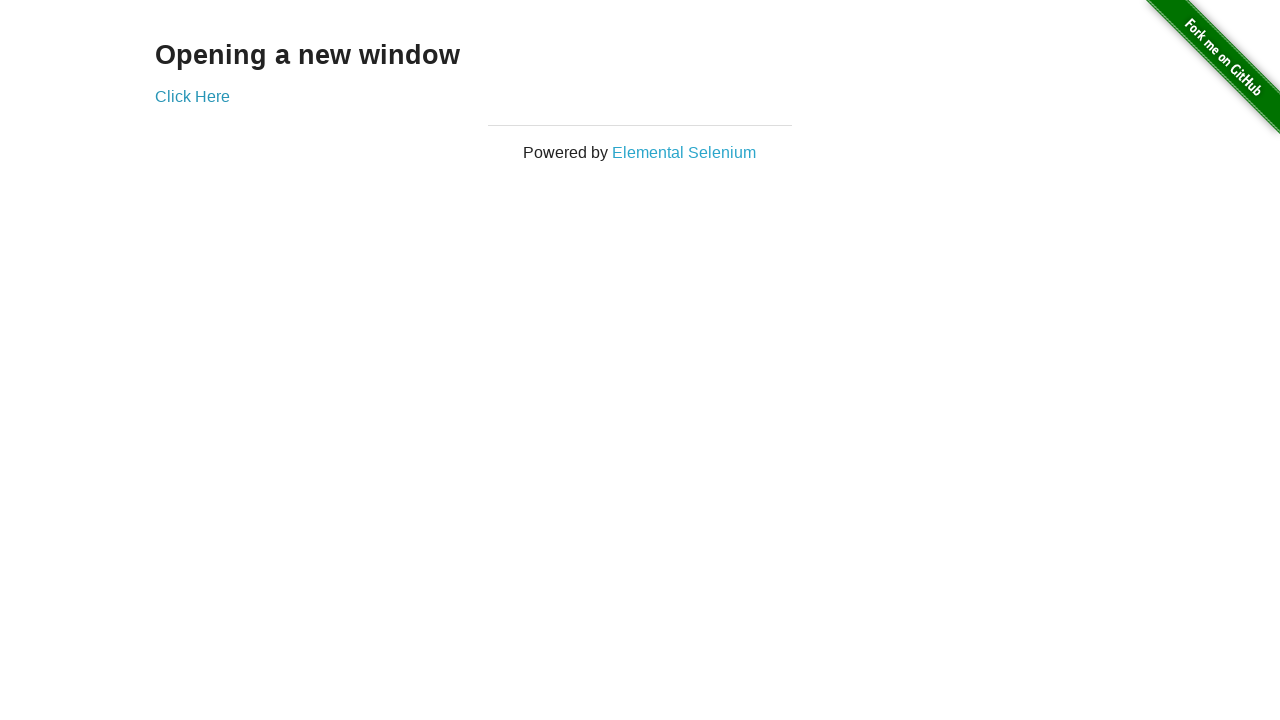

New window opened and page object acquired
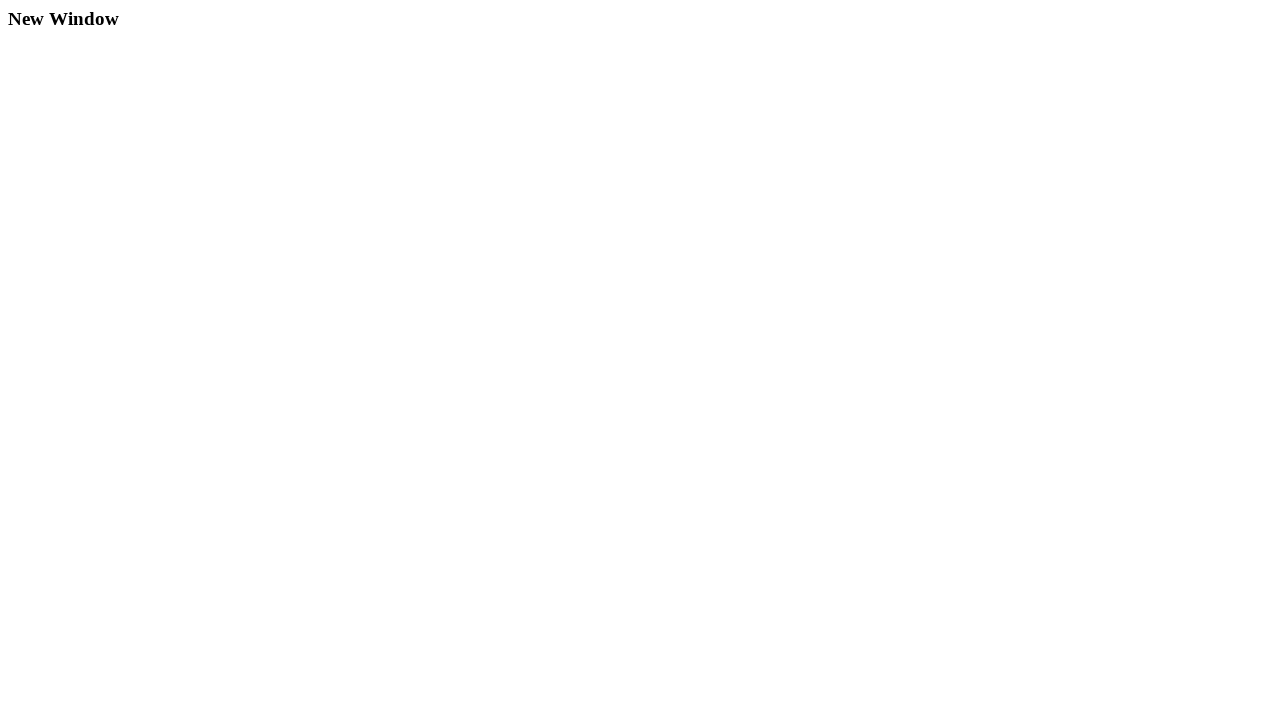

New window loaded completely
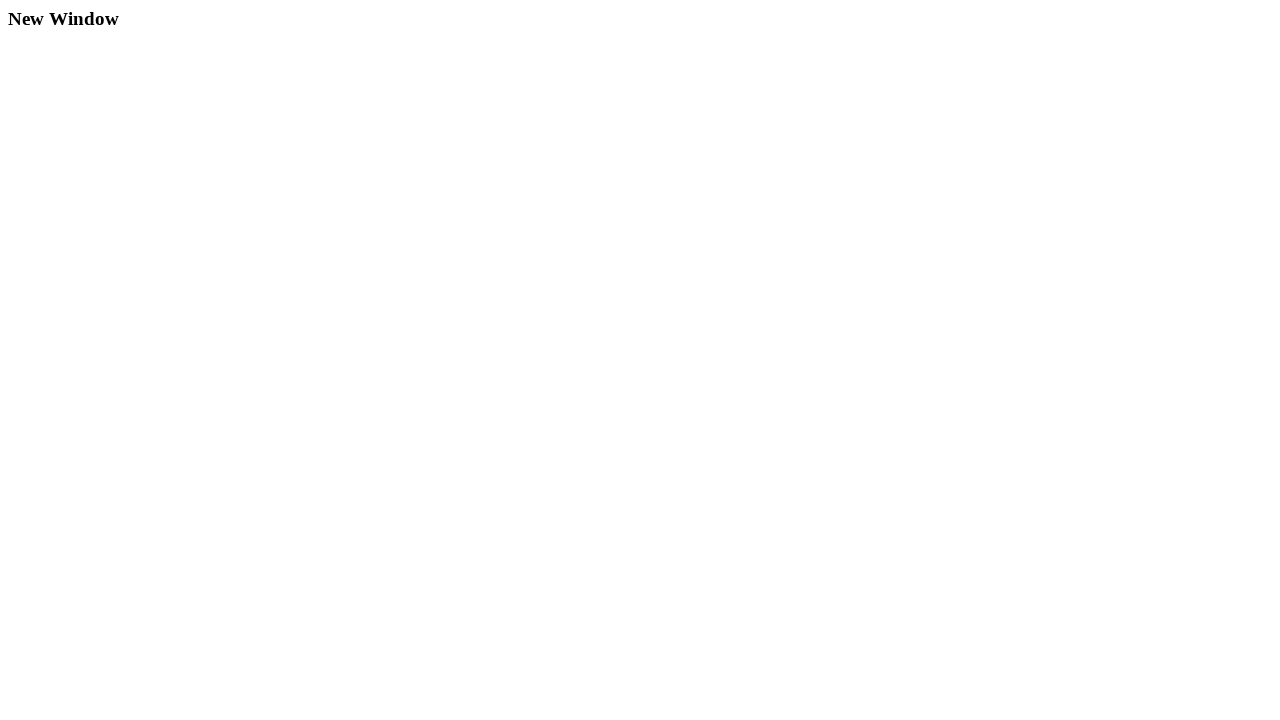

Verified new window title: New Window
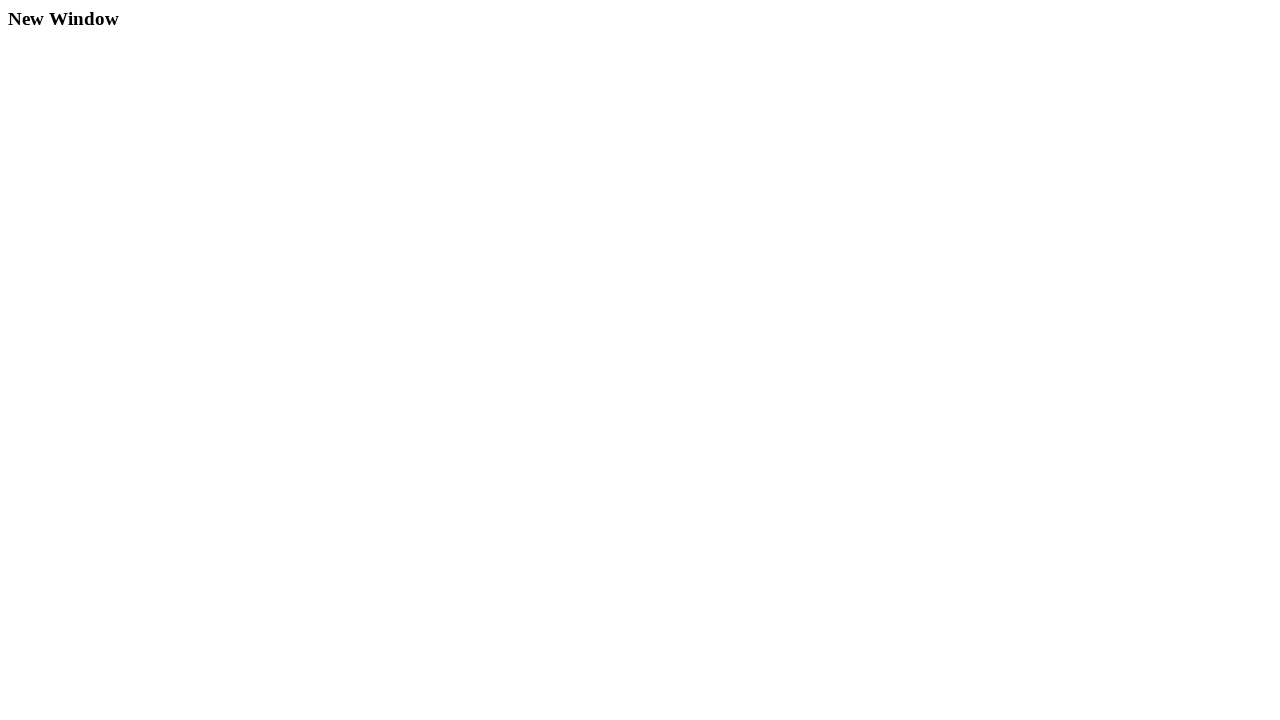

Closed new window
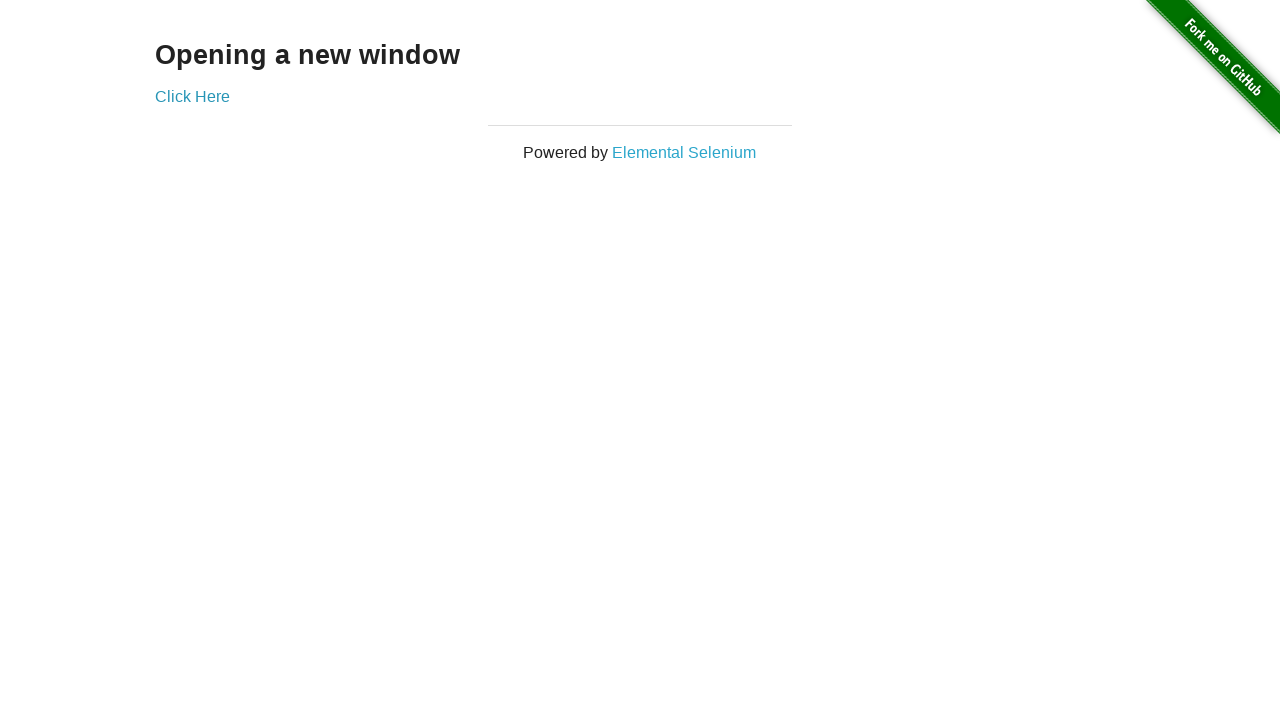

Verified return to original window by confirming 'Click Here' link exists
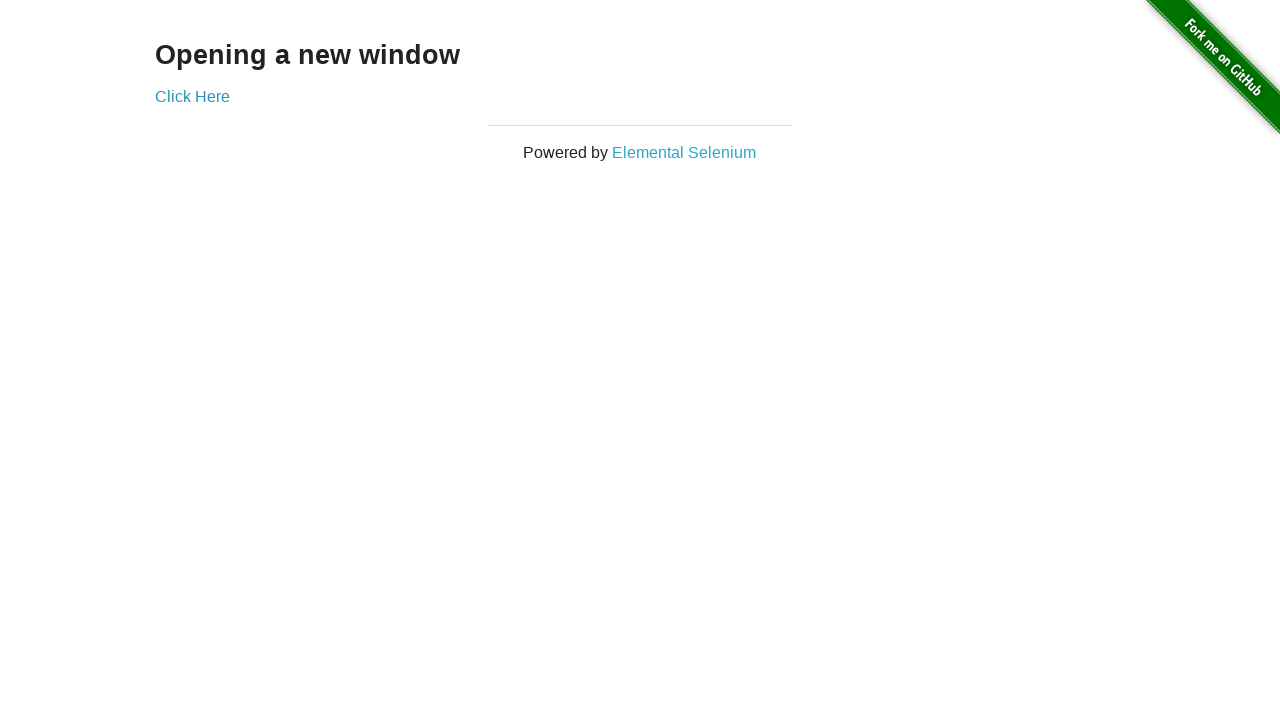

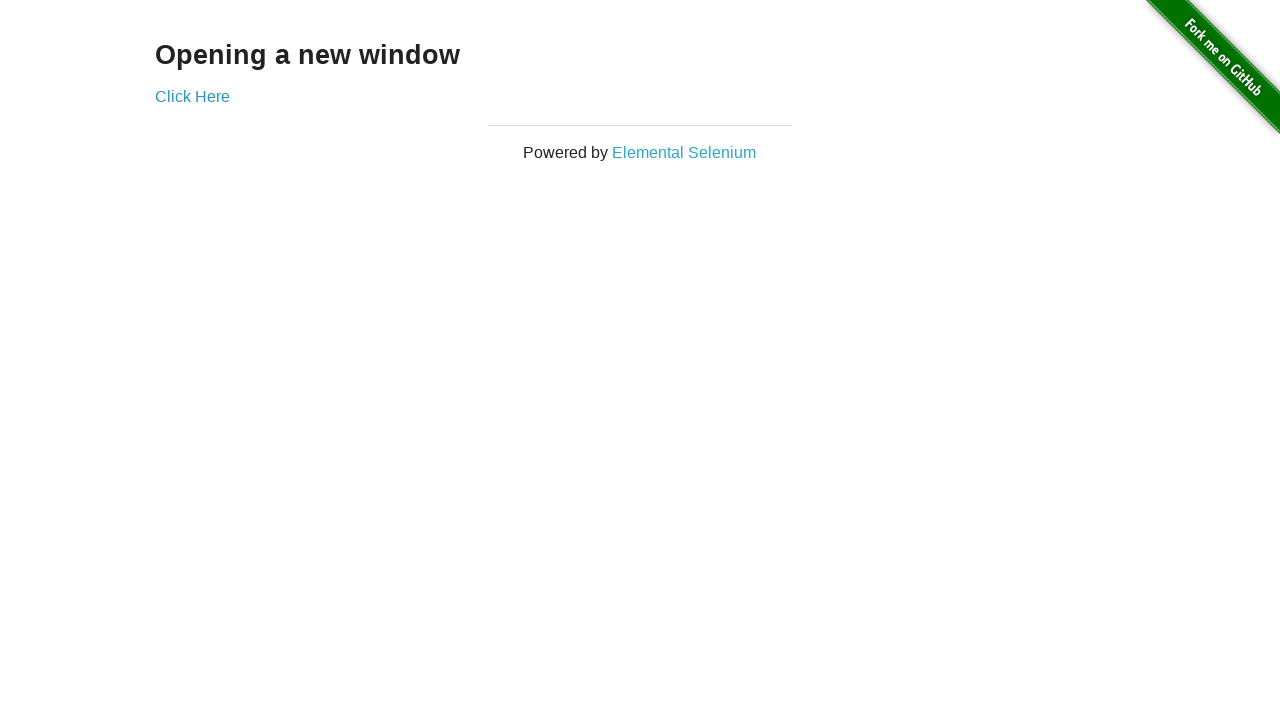